Tests explicit wait functionality by clicking a button that reveals a hidden element, then waiting for it to become visible before clicking it

Starting URL: http://demo.automationtalks.com/WebDriverWait%20Demo/practice/wait.html

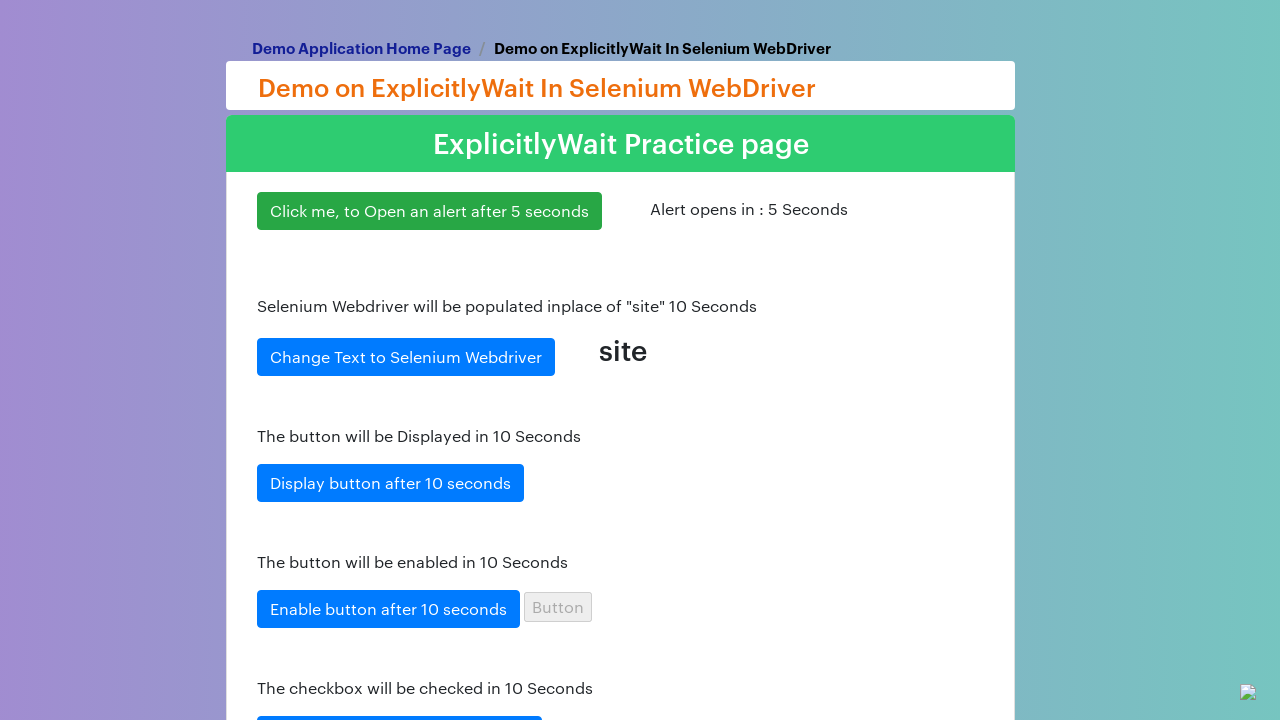

Navigated to wait demo page
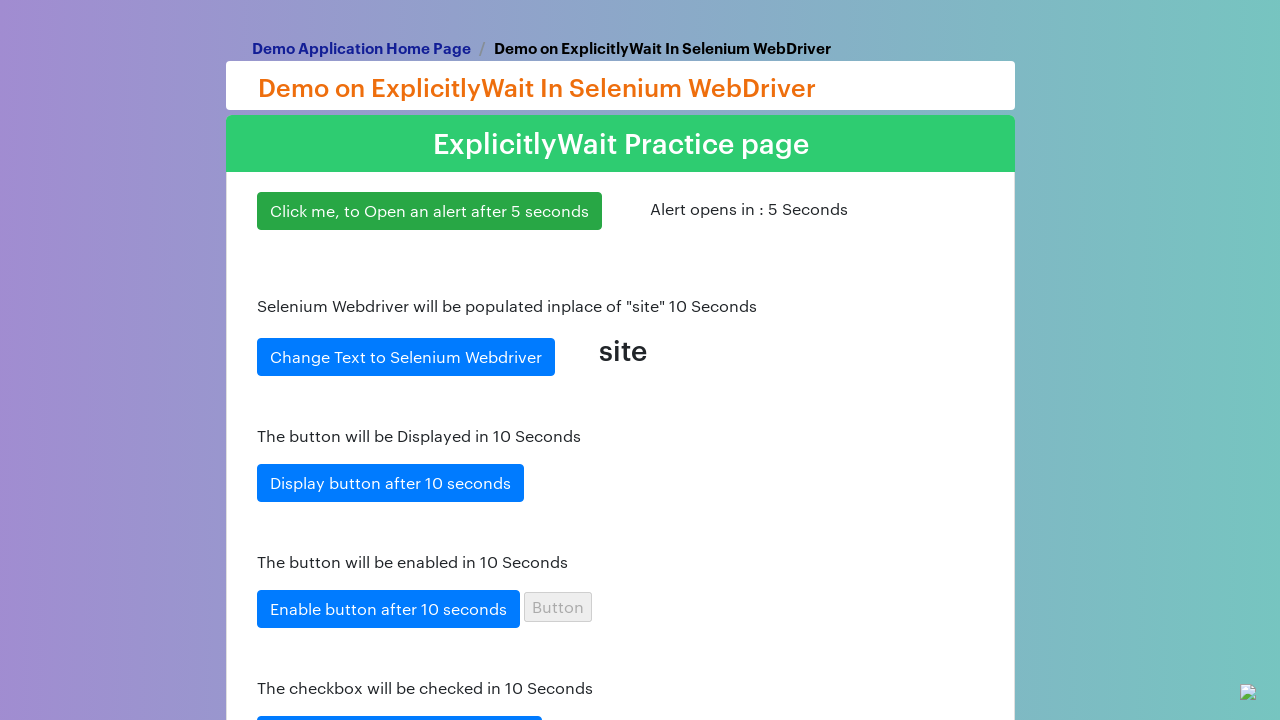

Clicked button to display hidden element at (390, 483) on #display-other-button
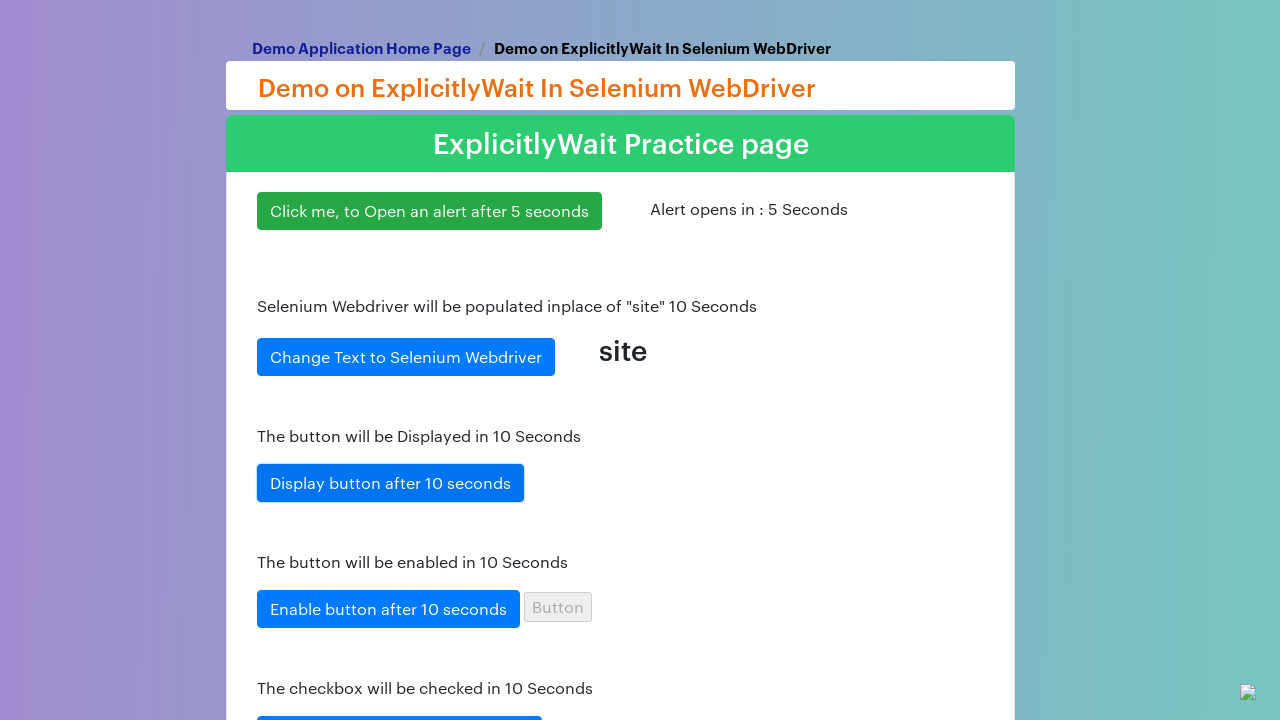

Hidden element became visible after explicit wait
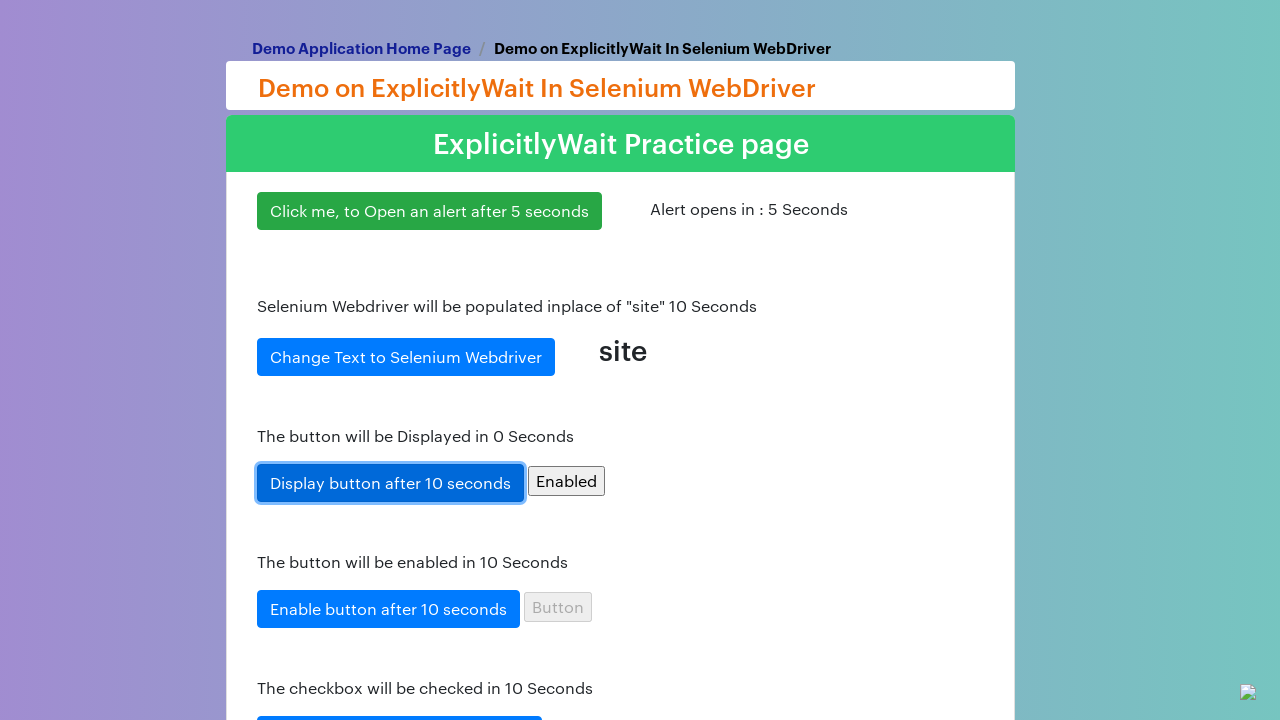

Clicked the previously hidden element at (566, 481) on #hidden
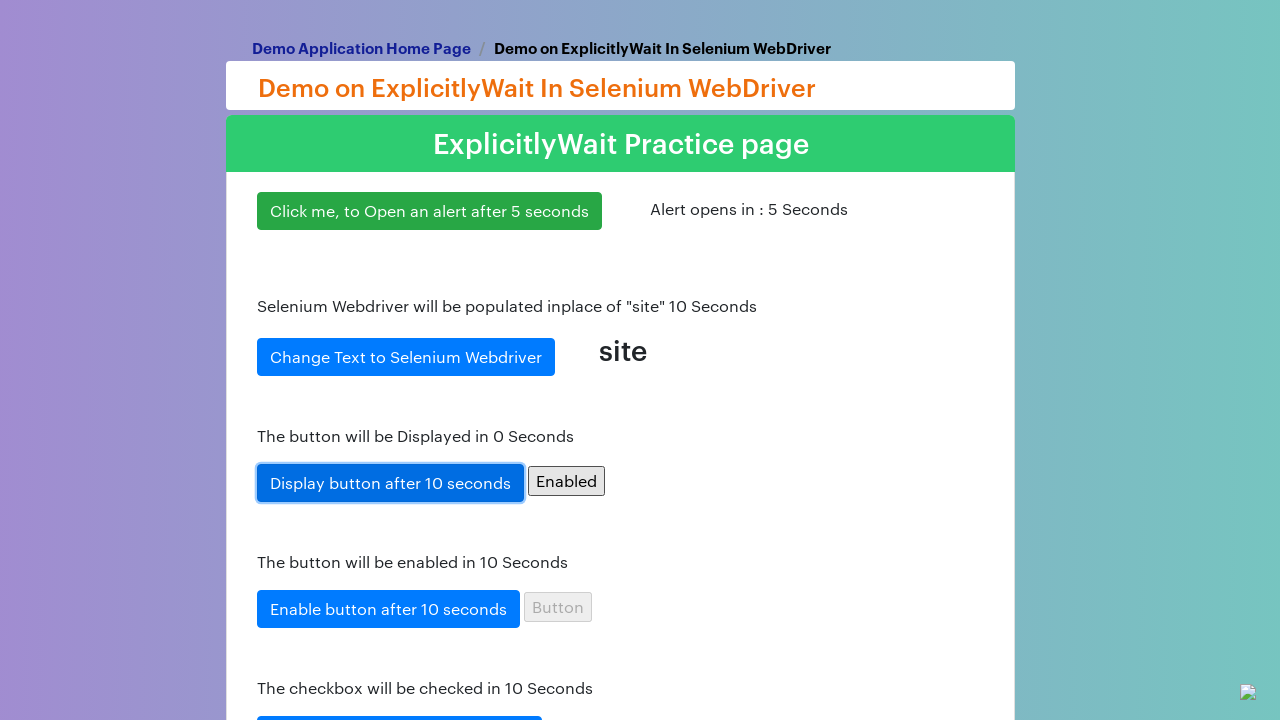

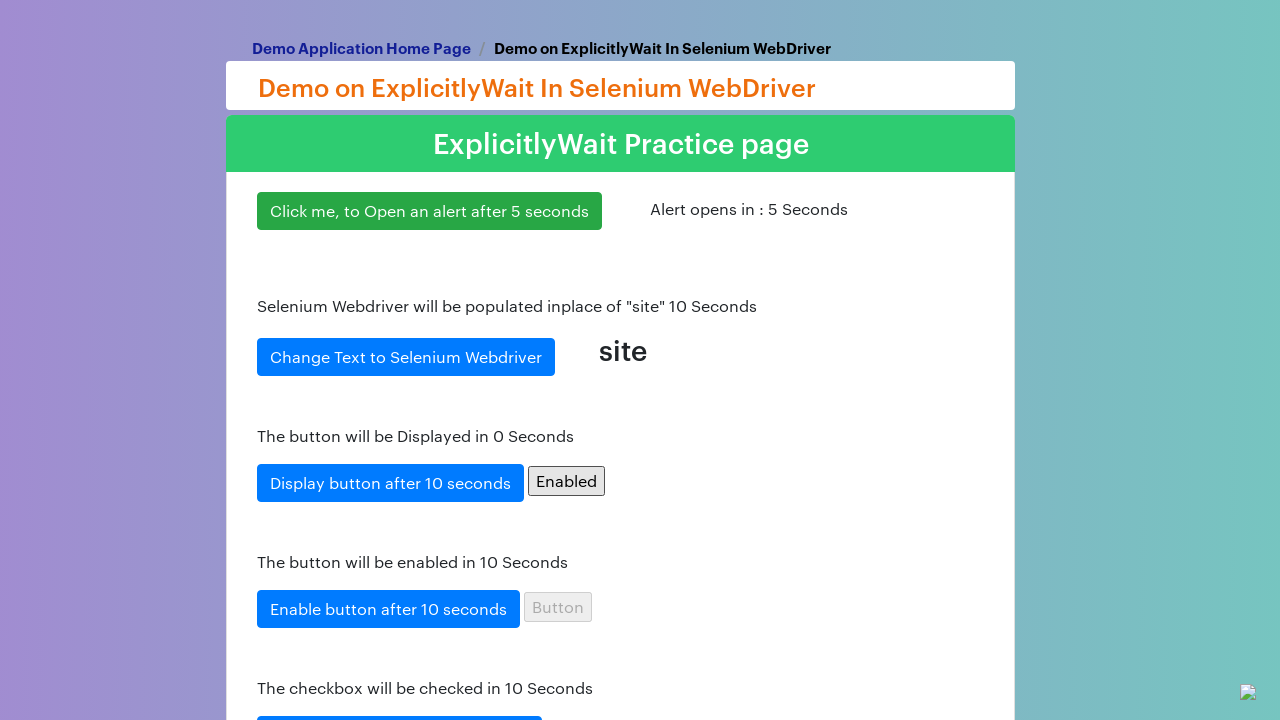